Tests hover functionality by hovering over an avatar image and verifying that the caption/additional information becomes visible.

Starting URL: http://the-internet.herokuapp.com/hovers

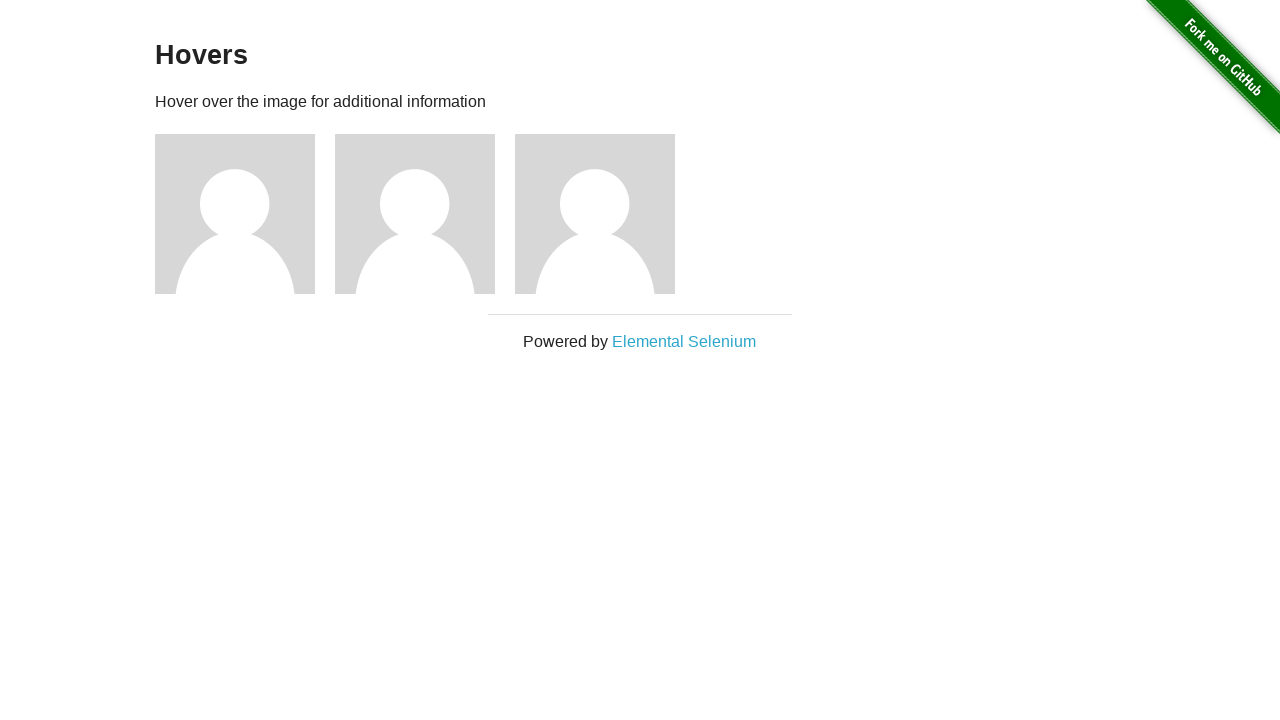

Located first avatar figure element
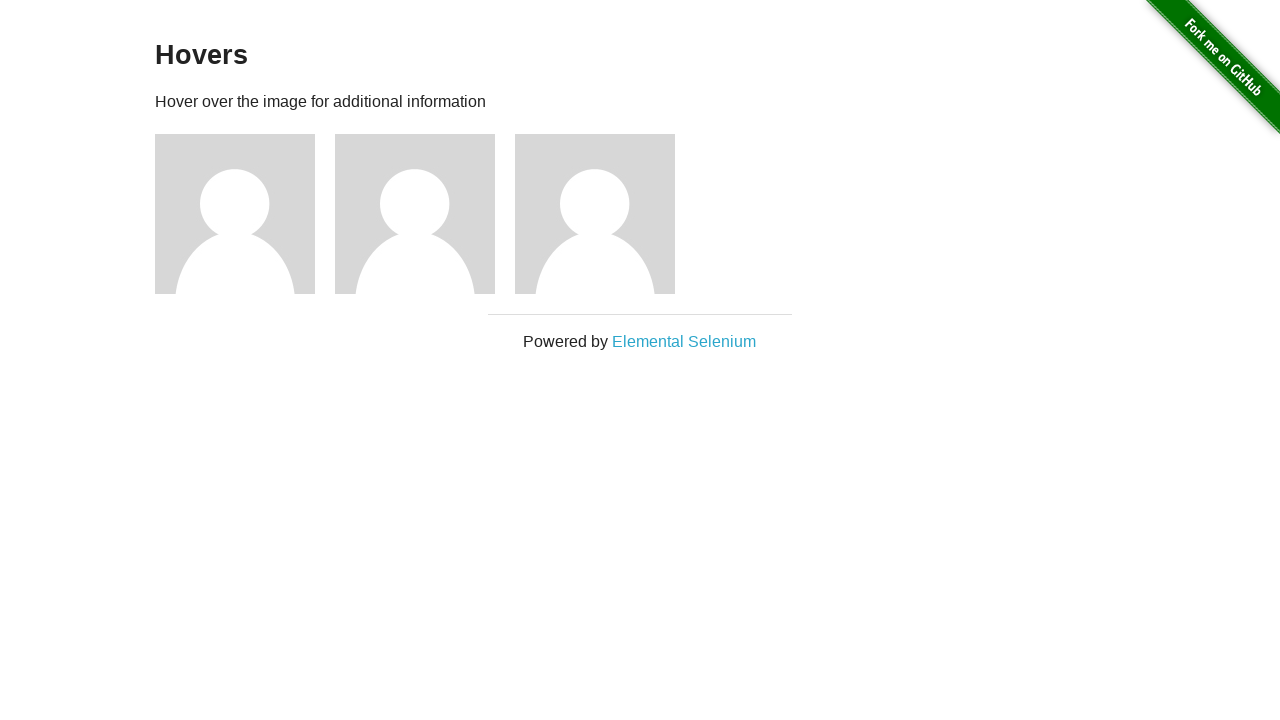

Hovered over avatar image to trigger hover effect at (245, 214) on .figure >> nth=0
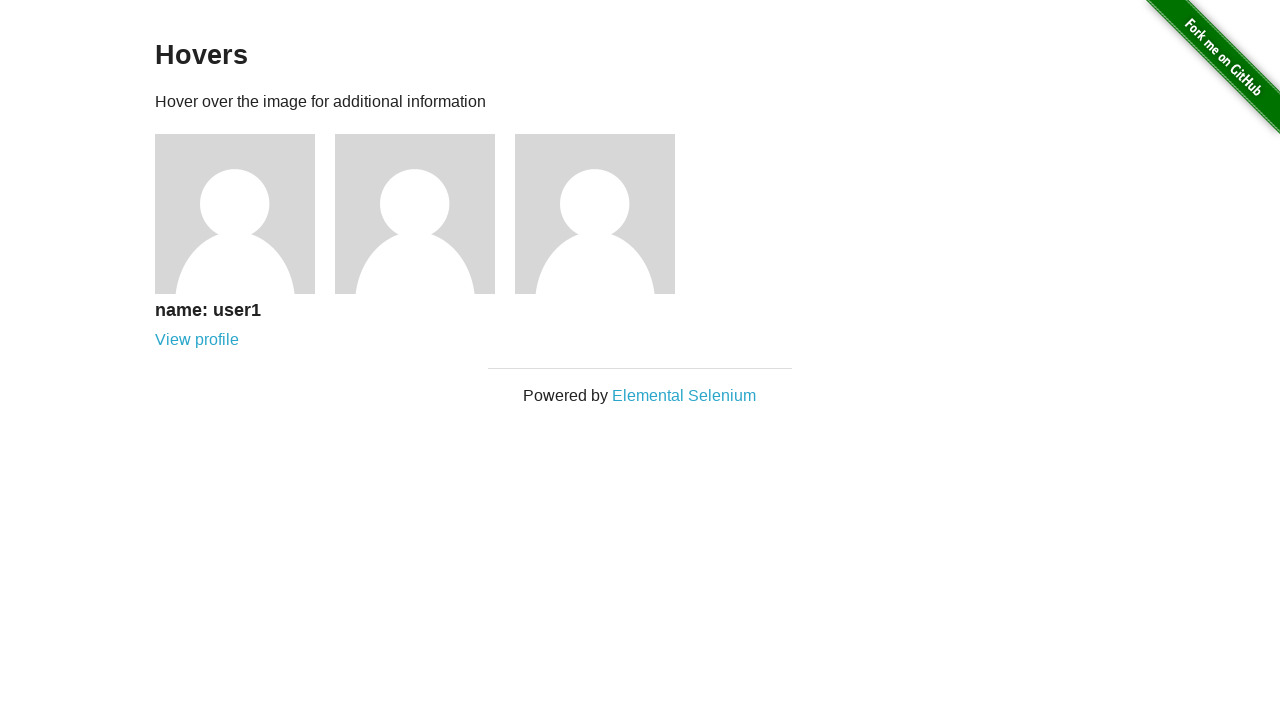

Located figcaption element within hovered avatar
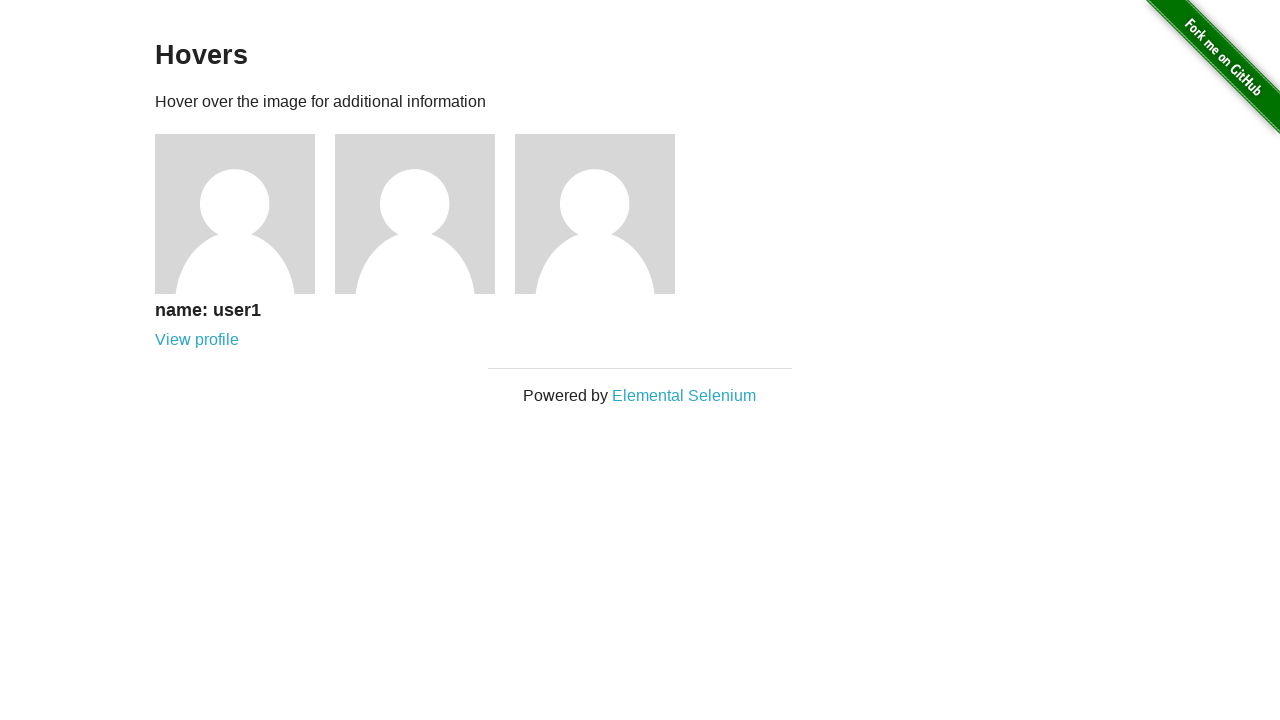

Verified that figcaption/additional information is visible after hover
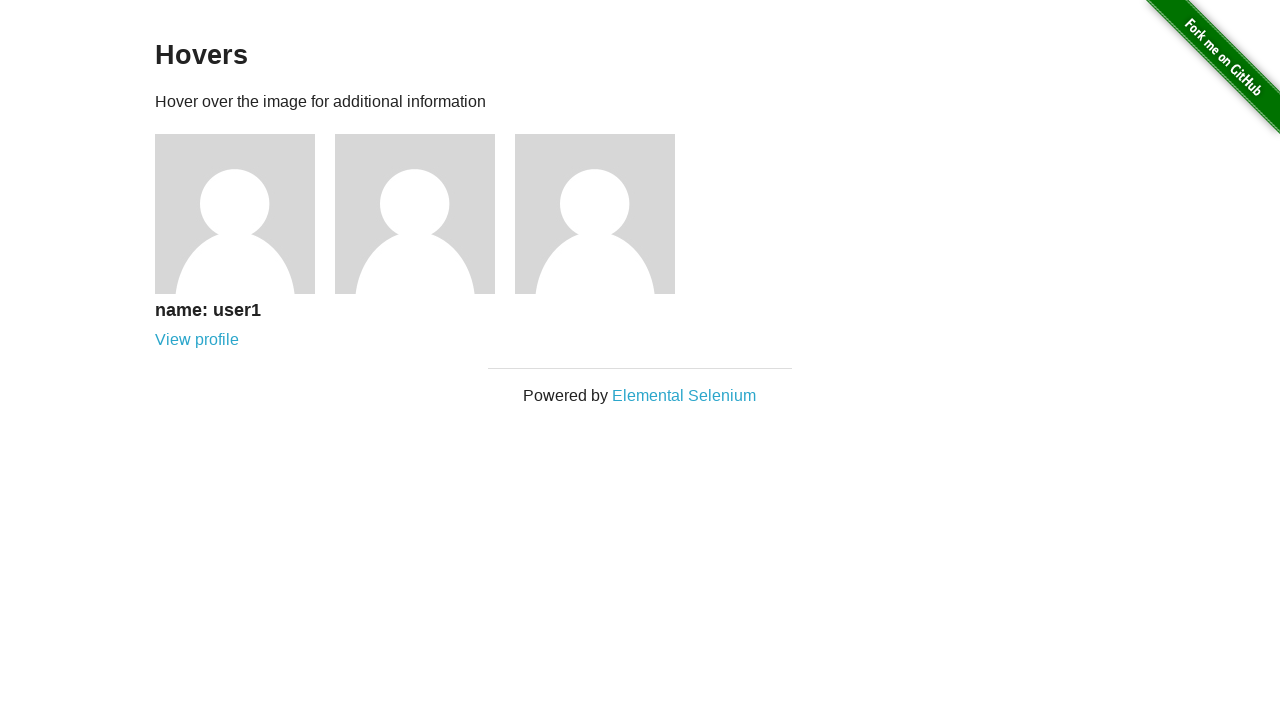

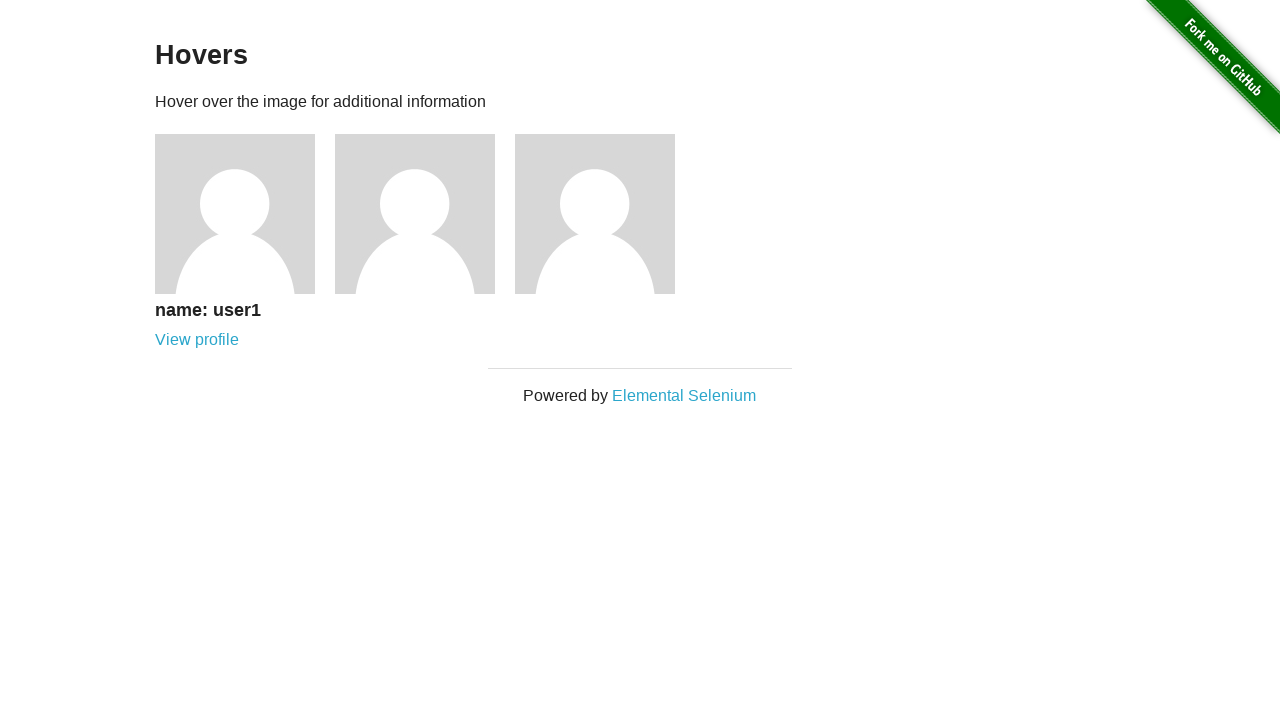